Navigates to the Puma India website homepage and verifies the page loads successfully.

Starting URL: https://in.puma.com/in/en

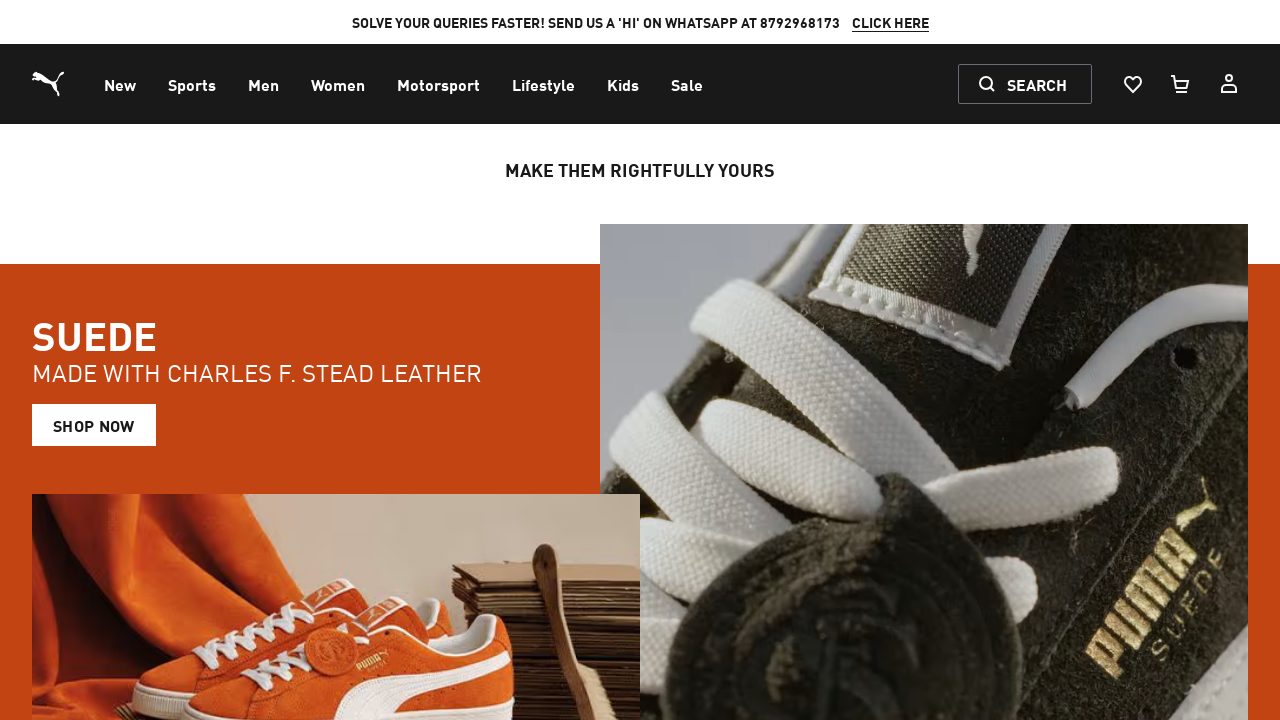

Waited for page to load (DOM content loaded)
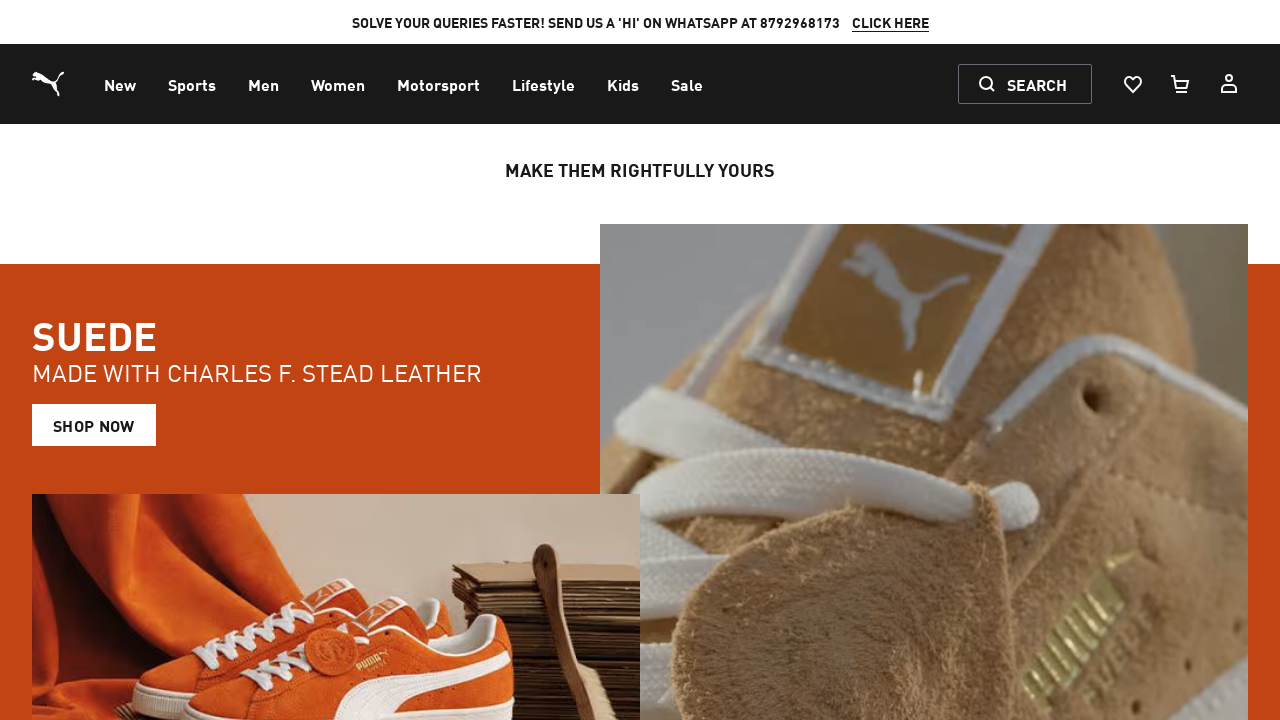

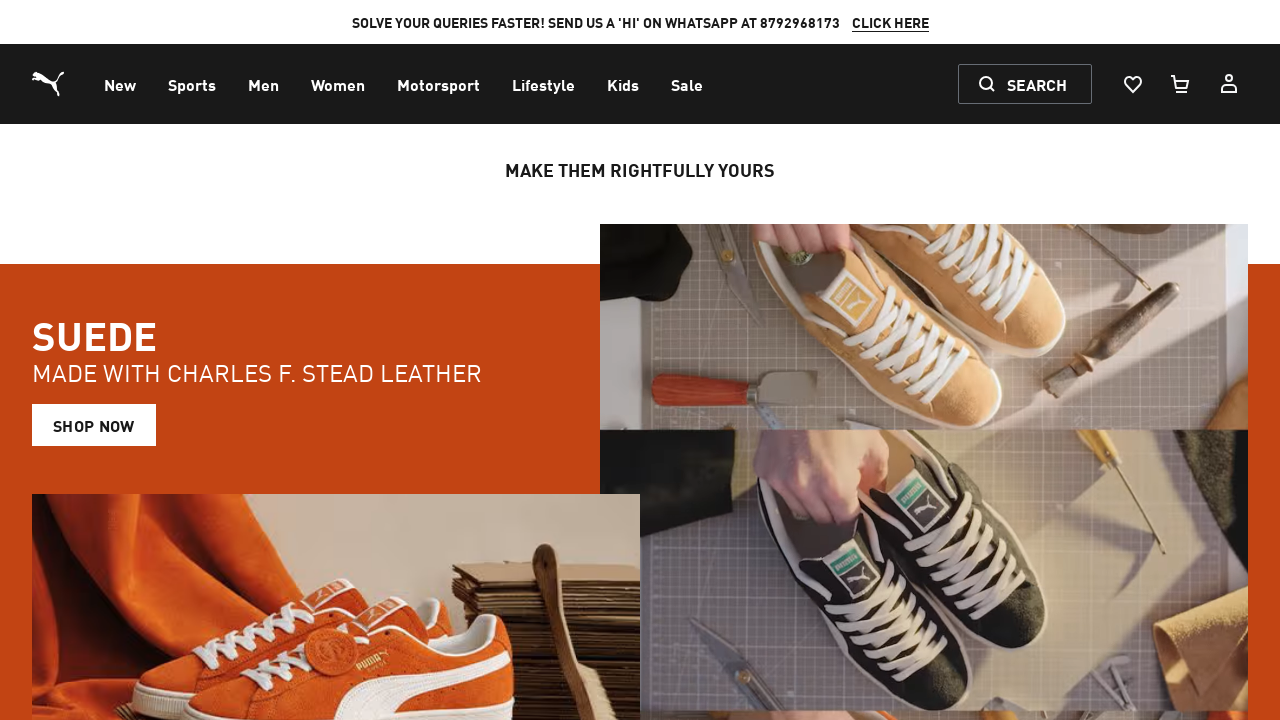